Tests that edits are cancelled when pressing Escape key

Starting URL: https://demo.playwright.dev/todomvc

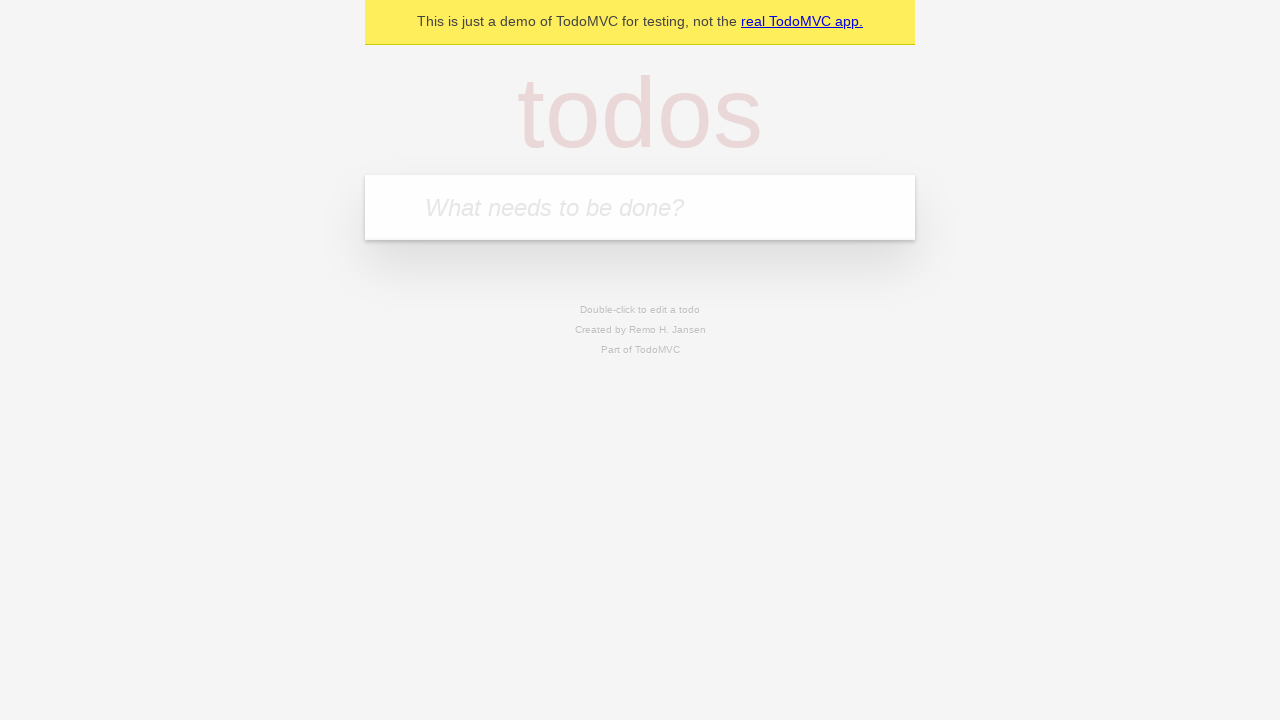

Filled todo input with 'buy some cheese' on internal:attr=[placeholder="What needs to be done?"i]
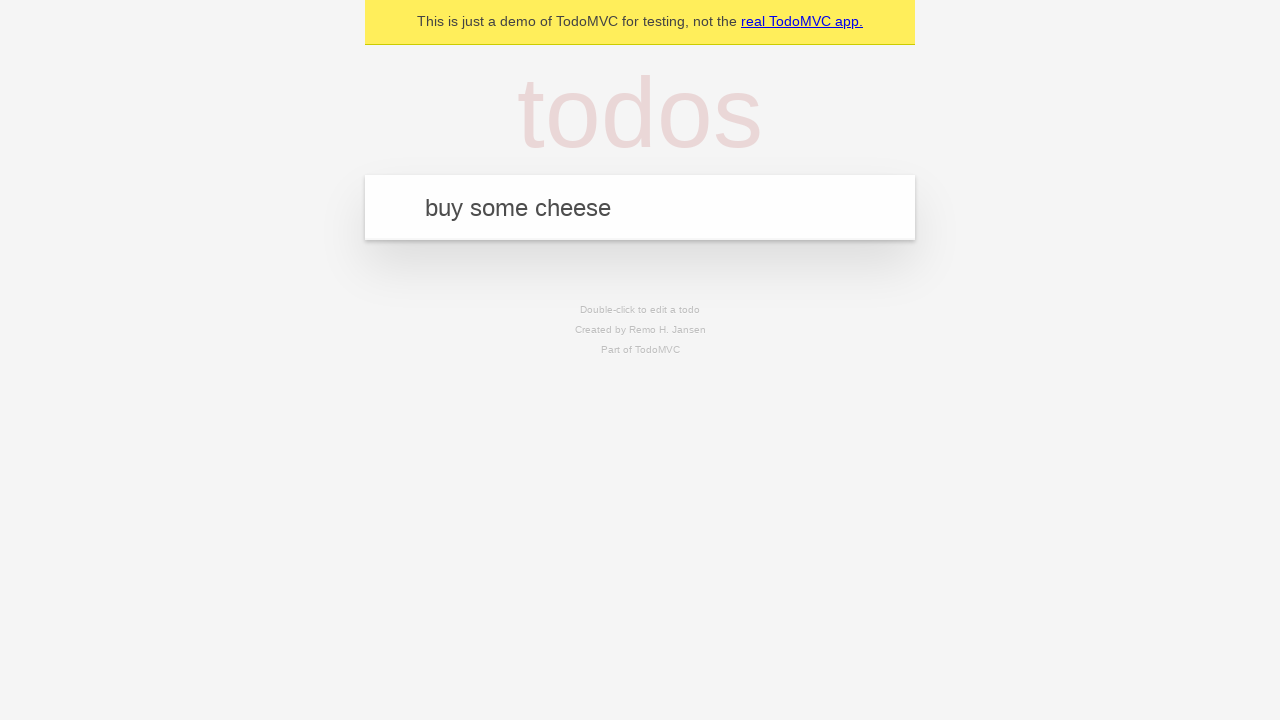

Pressed Enter to create first todo on internal:attr=[placeholder="What needs to be done?"i]
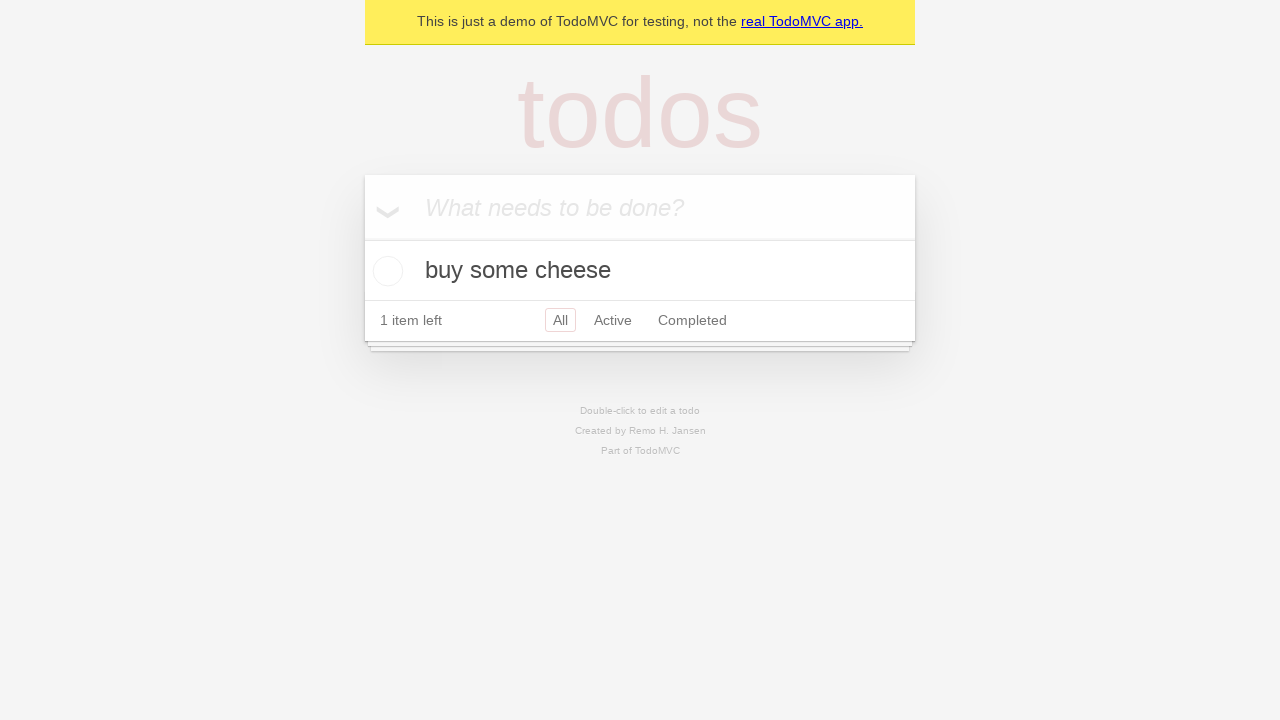

Filled todo input with 'feed the cat' on internal:attr=[placeholder="What needs to be done?"i]
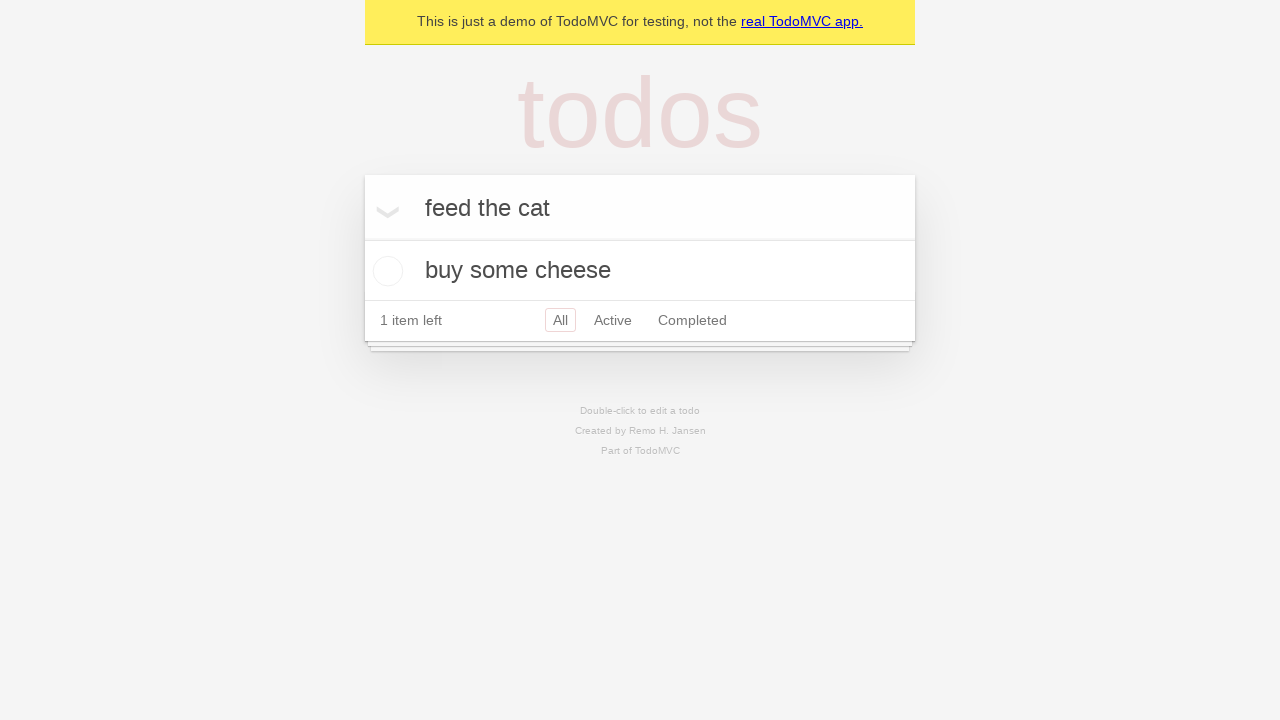

Pressed Enter to create second todo on internal:attr=[placeholder="What needs to be done?"i]
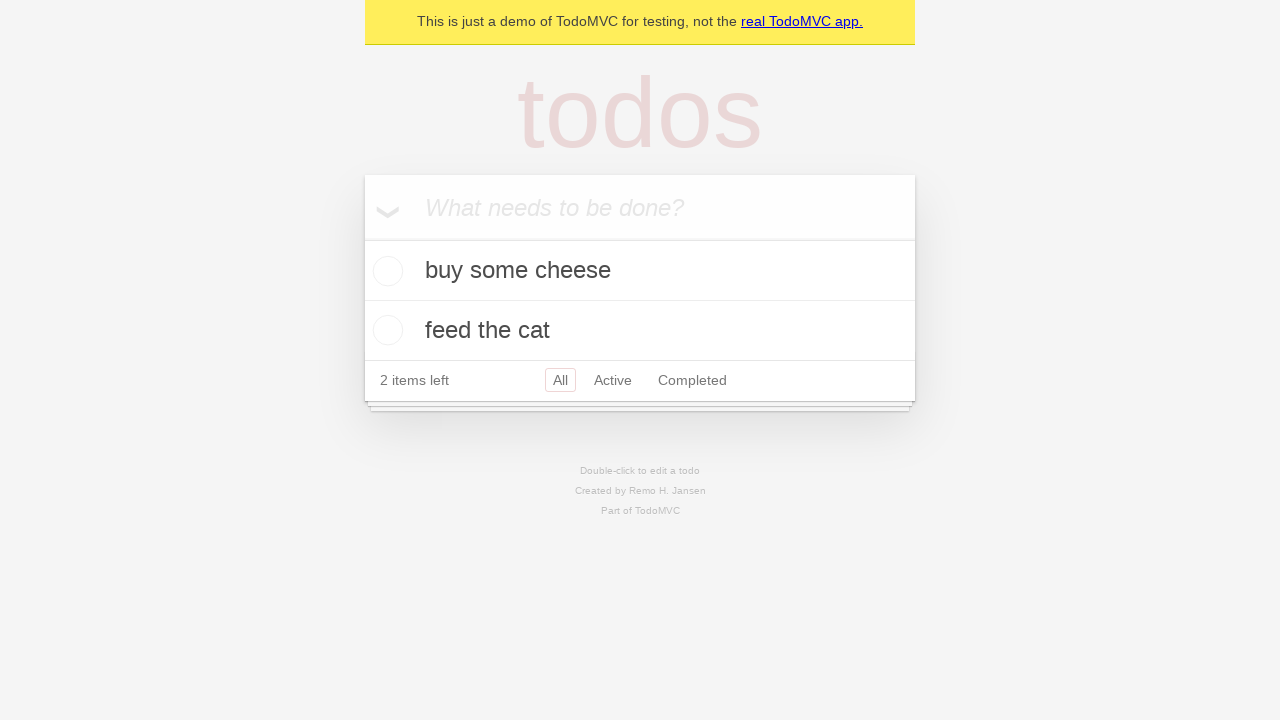

Filled todo input with 'book a doctors appointment' on internal:attr=[placeholder="What needs to be done?"i]
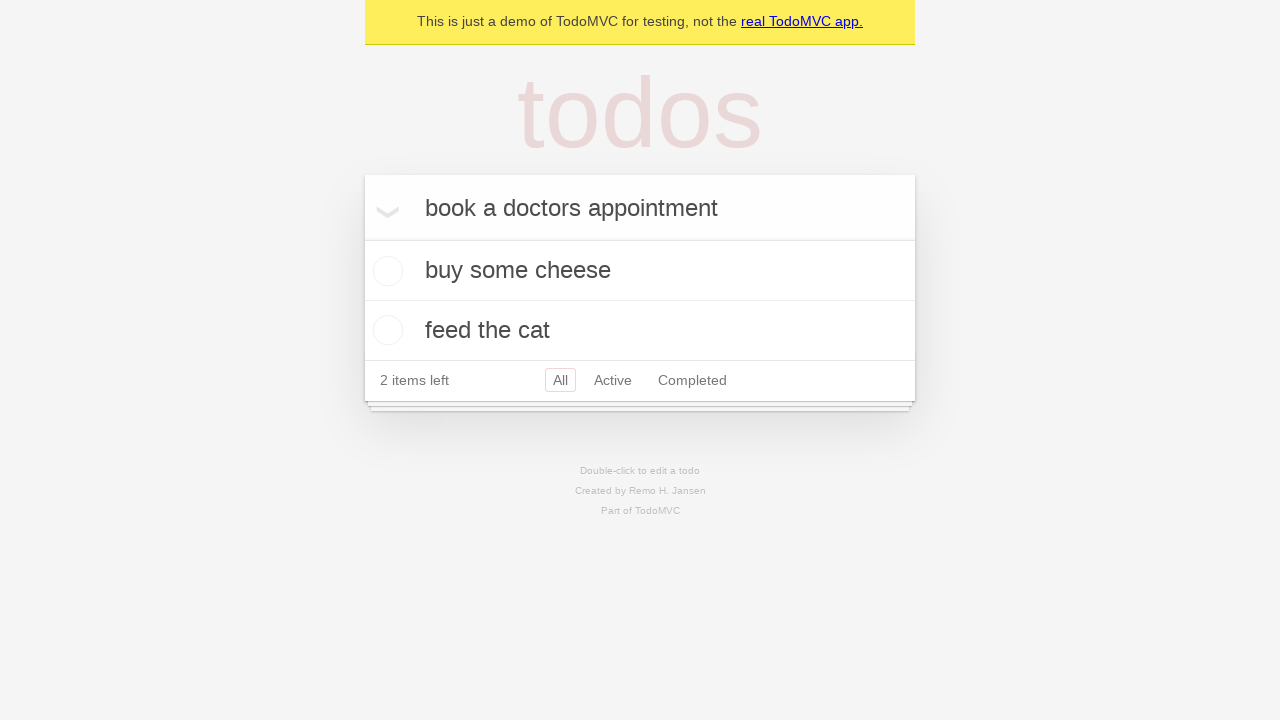

Pressed Enter to create third todo on internal:attr=[placeholder="What needs to be done?"i]
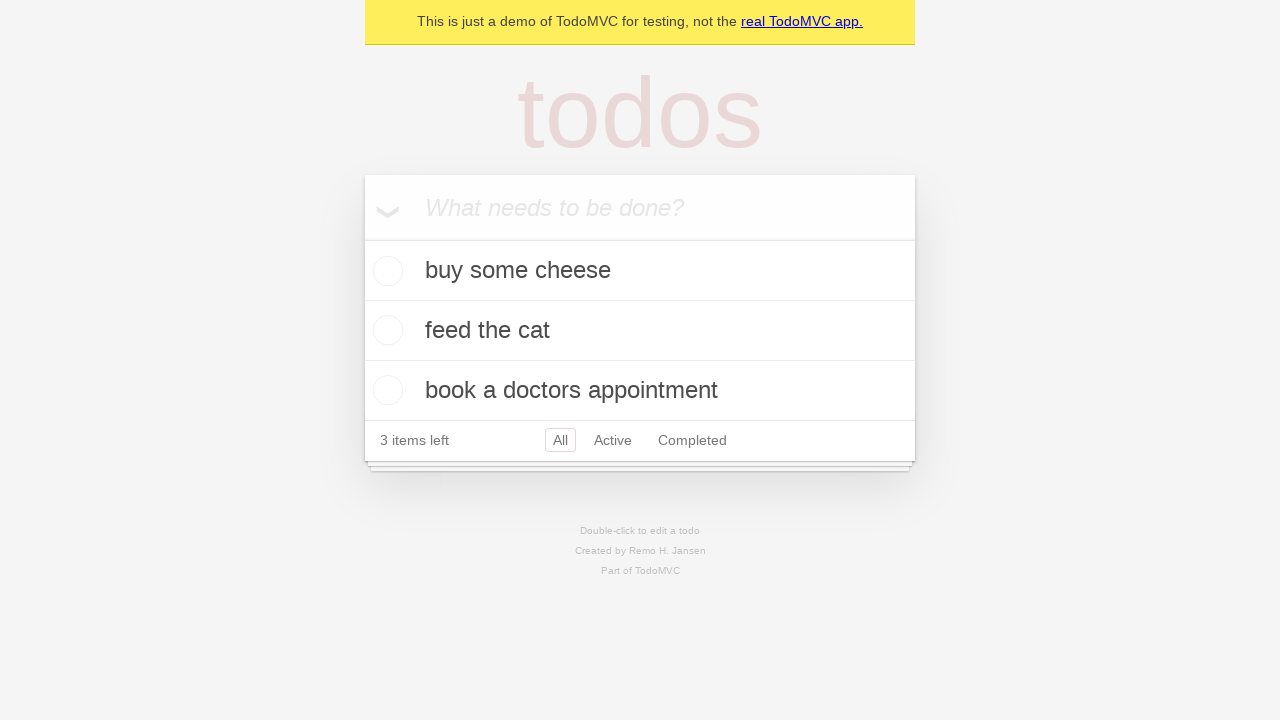

Double-clicked second todo item to enter edit mode at (640, 331) on internal:testid=[data-testid="todo-item"s] >> nth=1
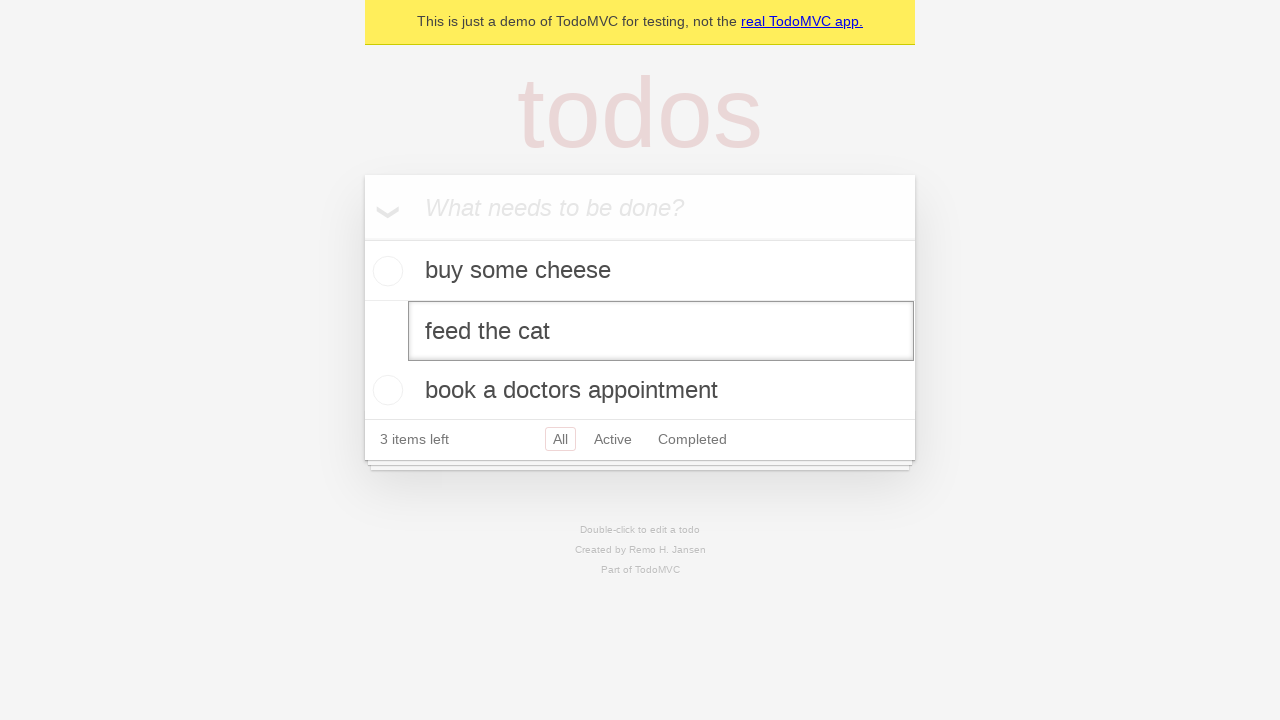

Filled edit textbox with 'buy some sausages' on internal:testid=[data-testid="todo-item"s] >> nth=1 >> internal:role=textbox[nam
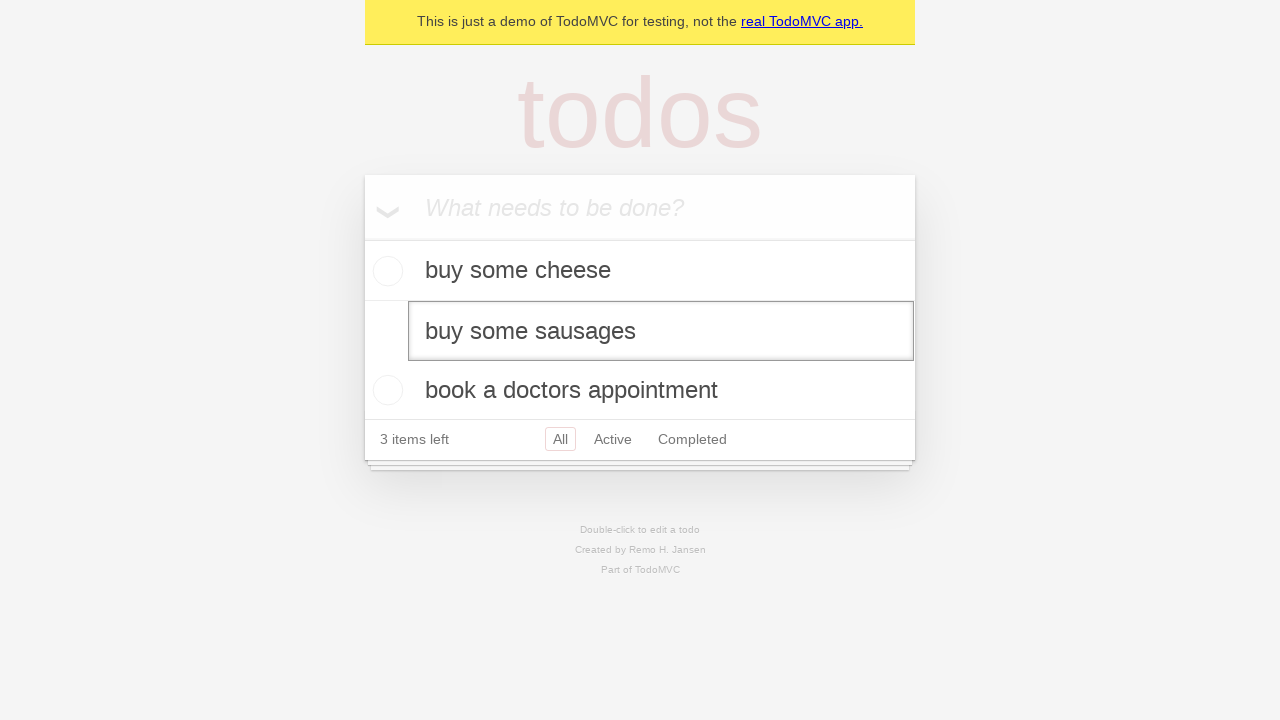

Pressed Escape to cancel edit changes on internal:testid=[data-testid="todo-item"s] >> nth=1 >> internal:role=textbox[nam
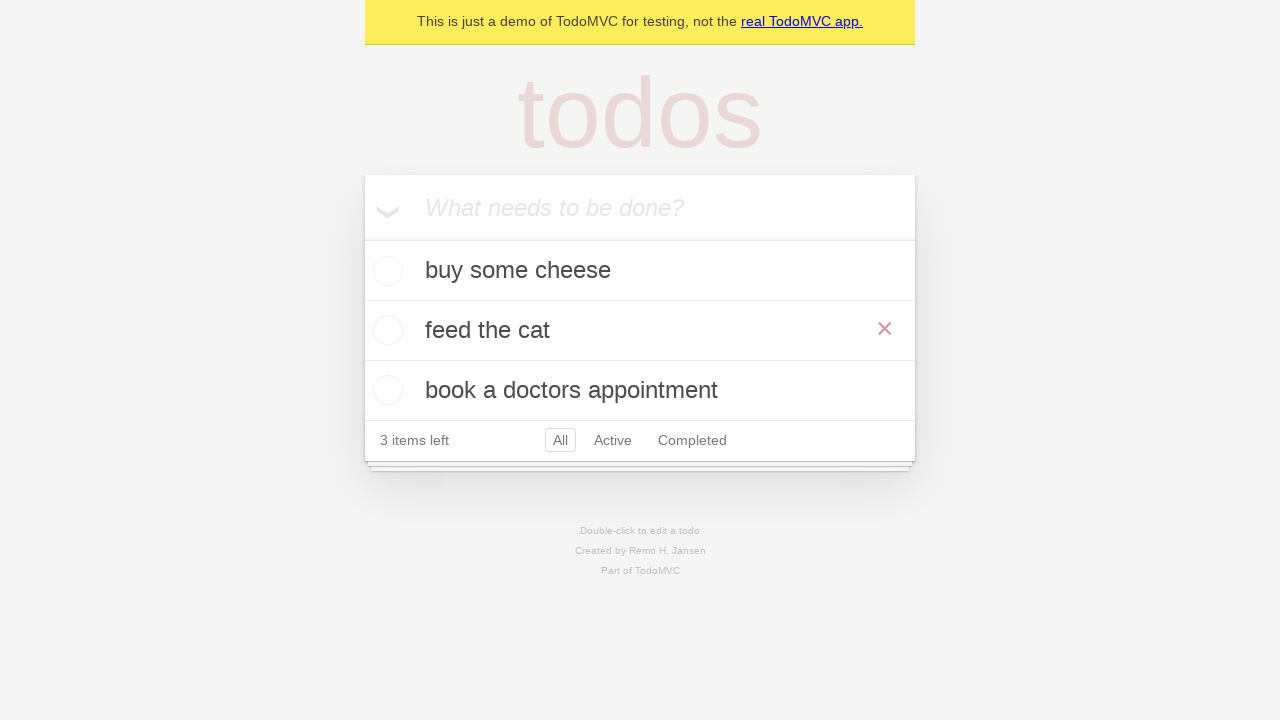

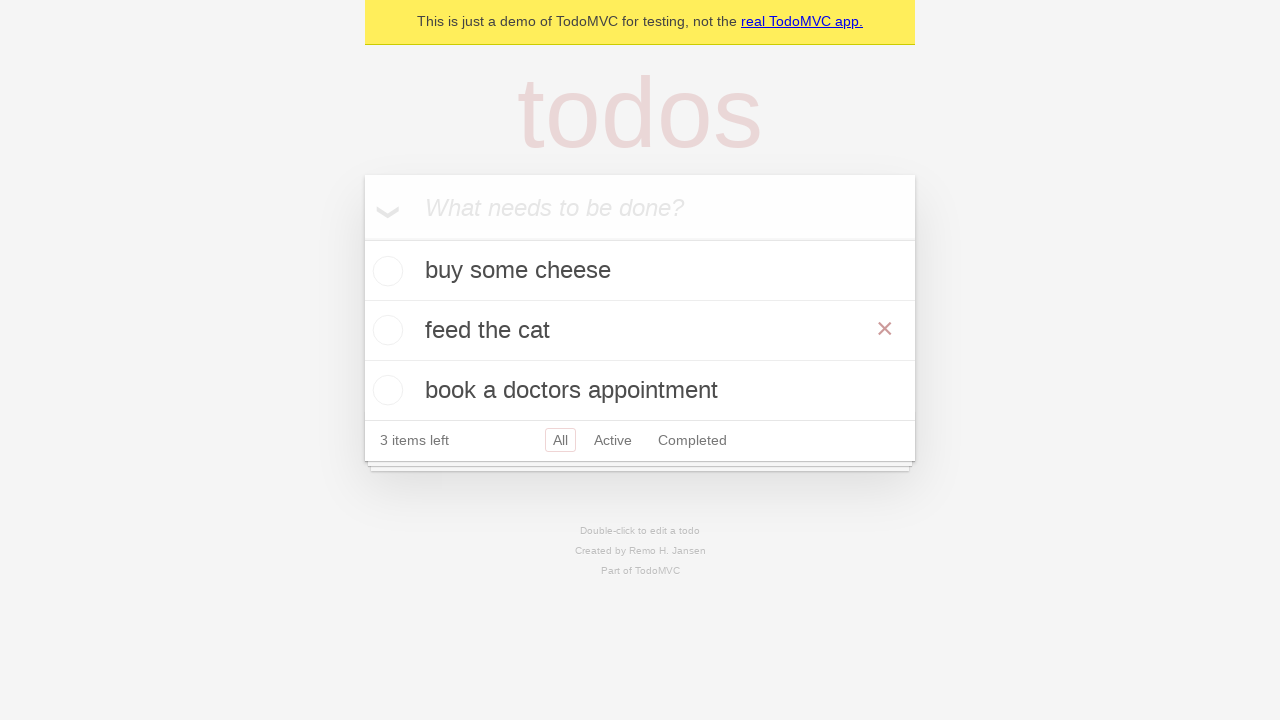